Tests AJAX functionality by clicking a button and waiting for dynamic content to load, then verifying the success message appears

Starting URL: http://uitestingplayground.com/ajax

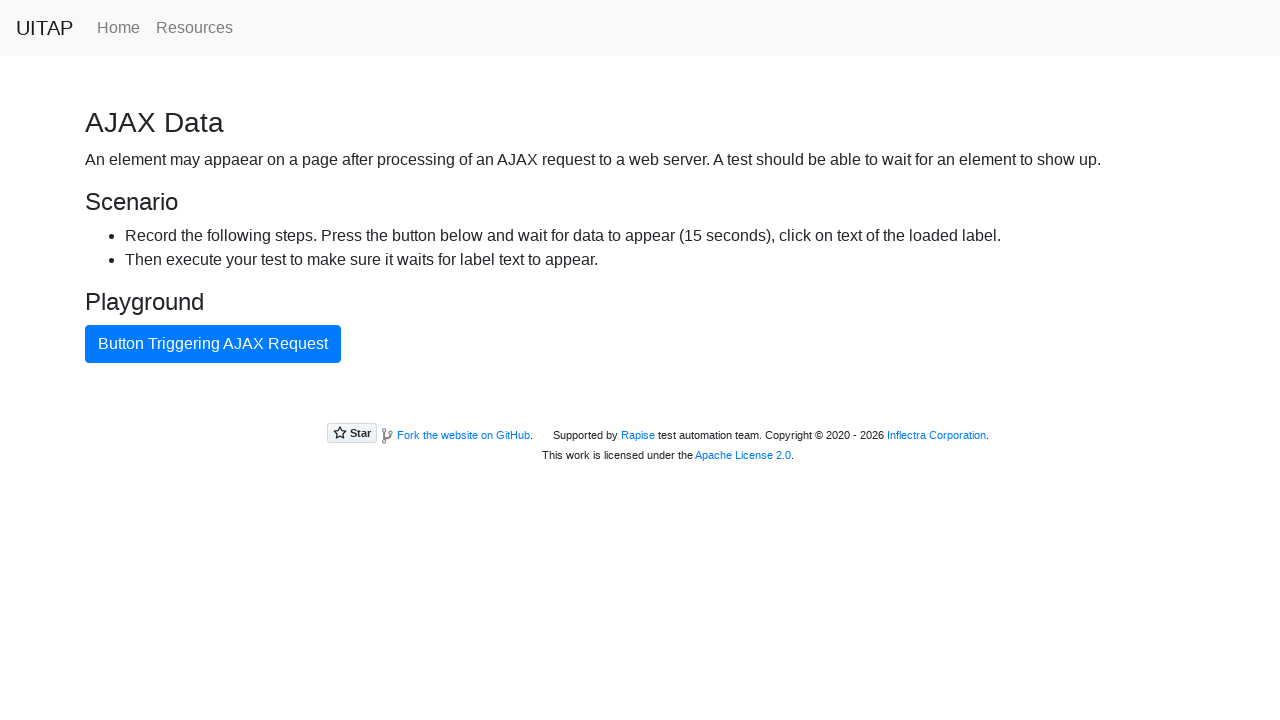

Clicked the AJAX button to trigger dynamic content load at (213, 344) on #ajaxButton
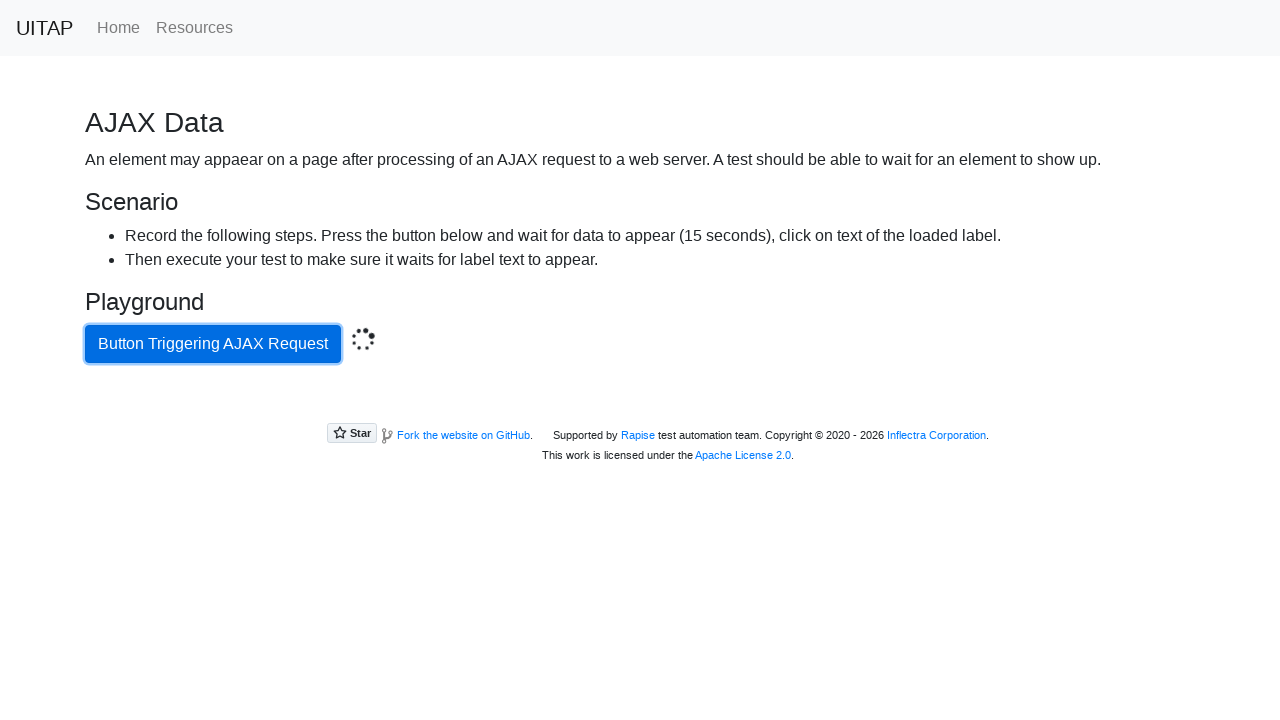

Waited for success message to appear after AJAX request completed
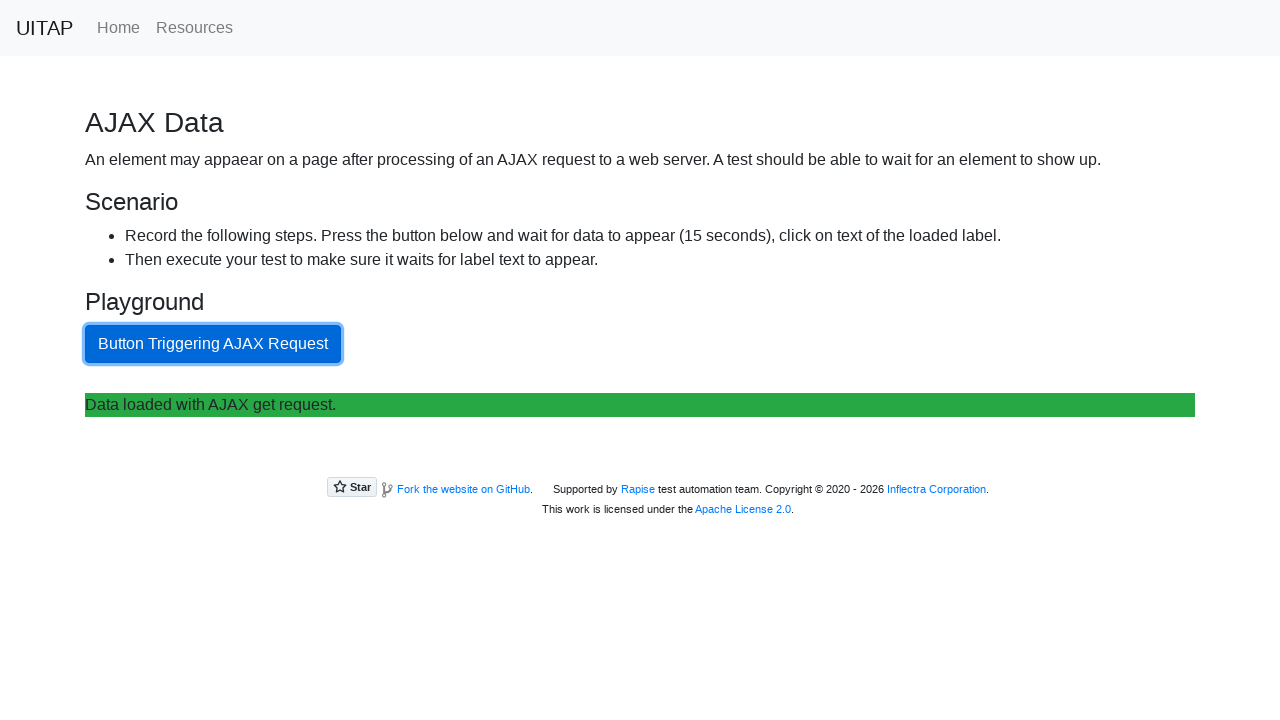

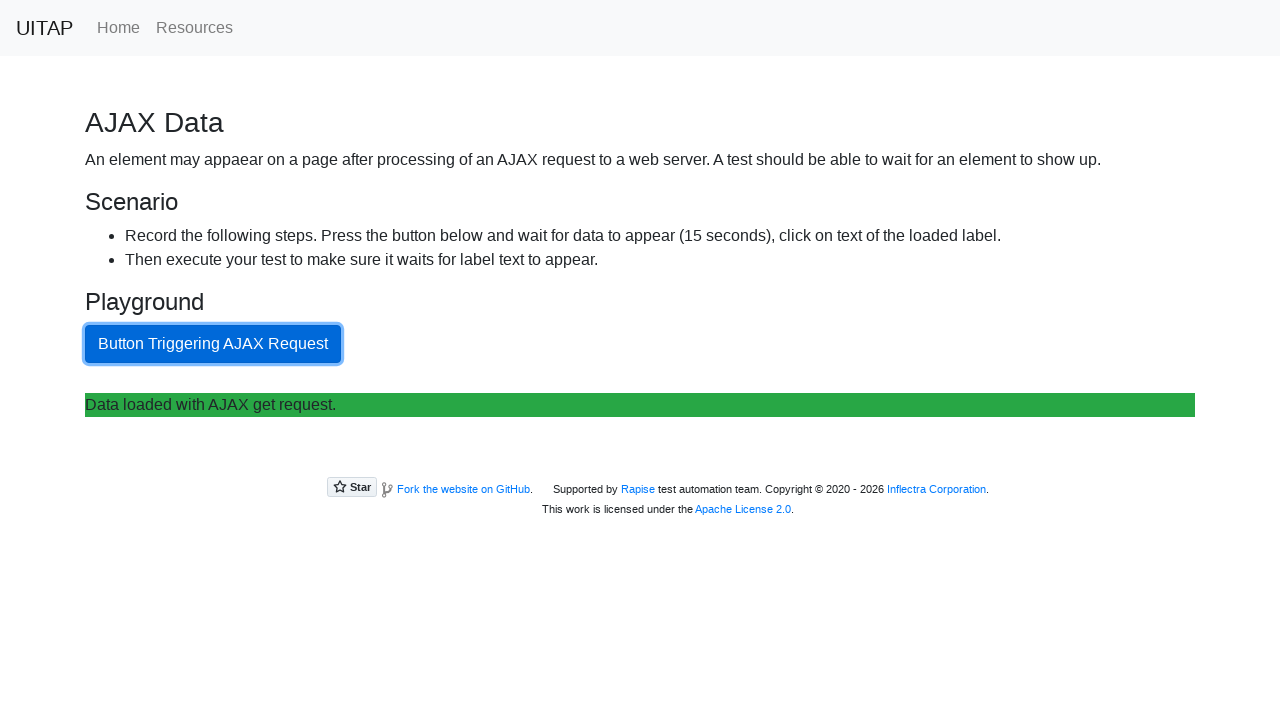